Tests dropdown selection functionality by selecting options using index, visible text, and value methods

Starting URL: https://rahulshettyacademy.com/AutomationPractice/

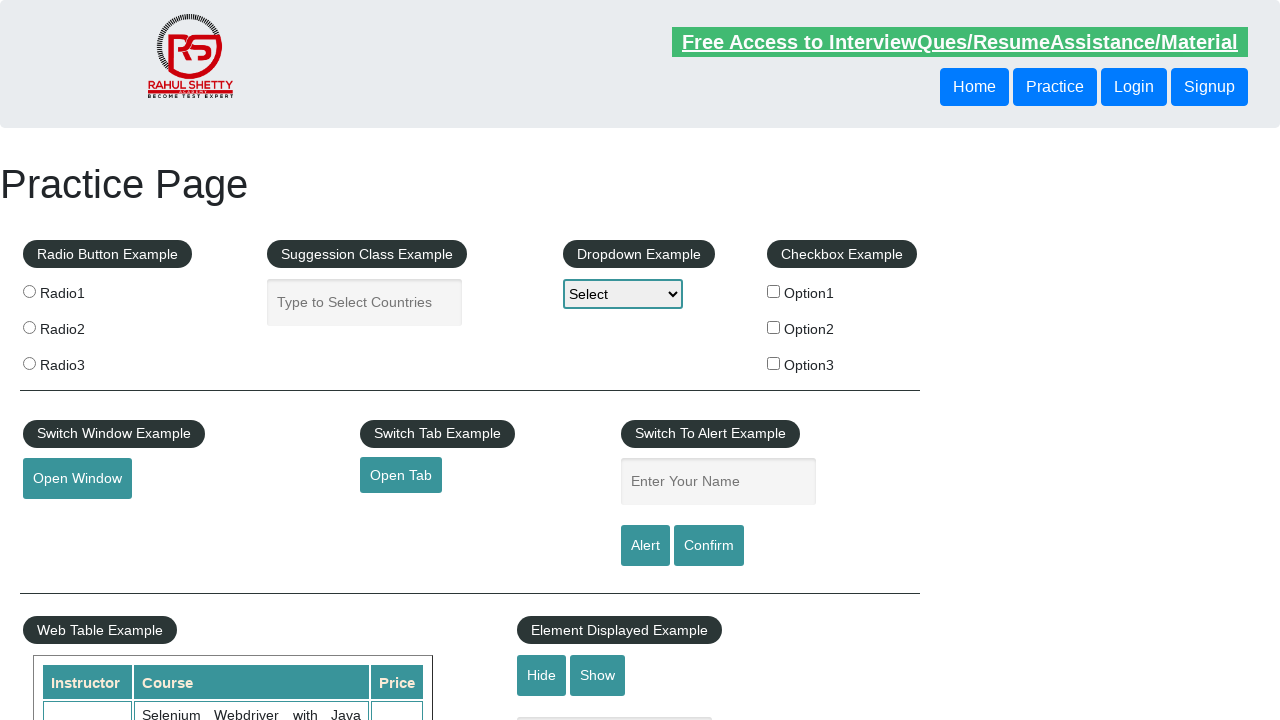

Selected dropdown option by index 2 (Option2) on #dropdown-class-example
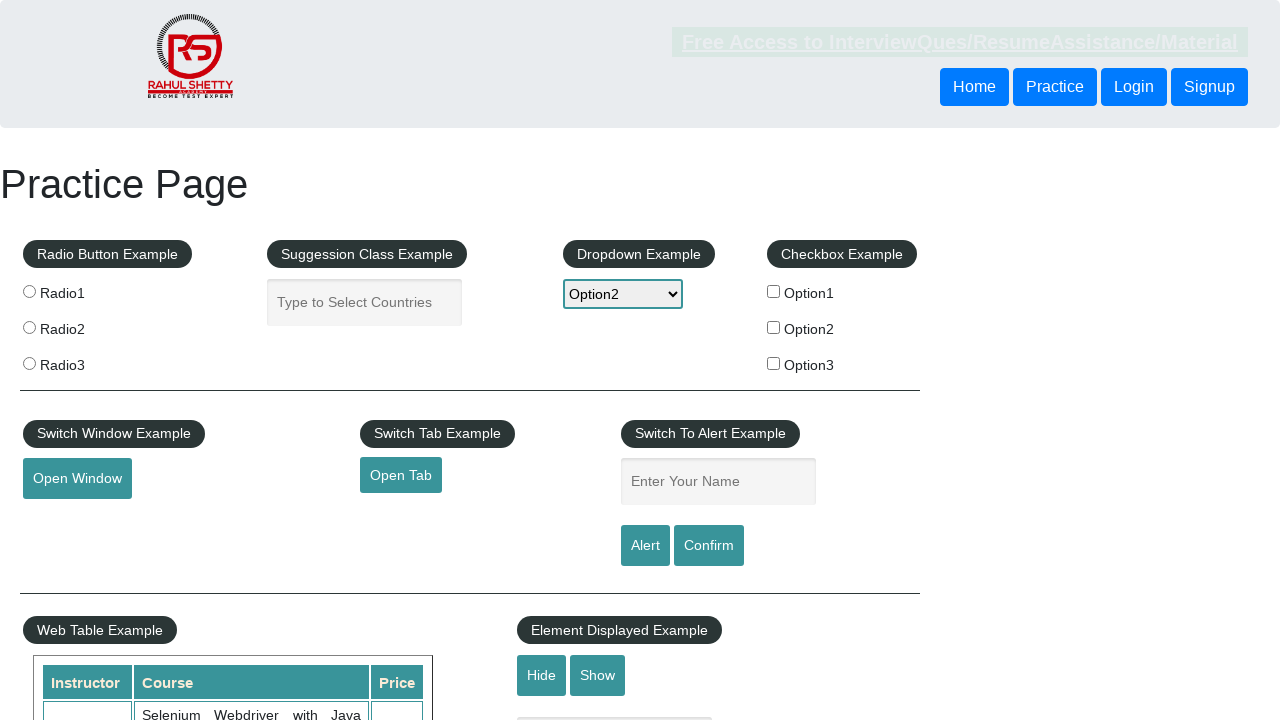

Selected dropdown option by visible text (Option3) on #dropdown-class-example
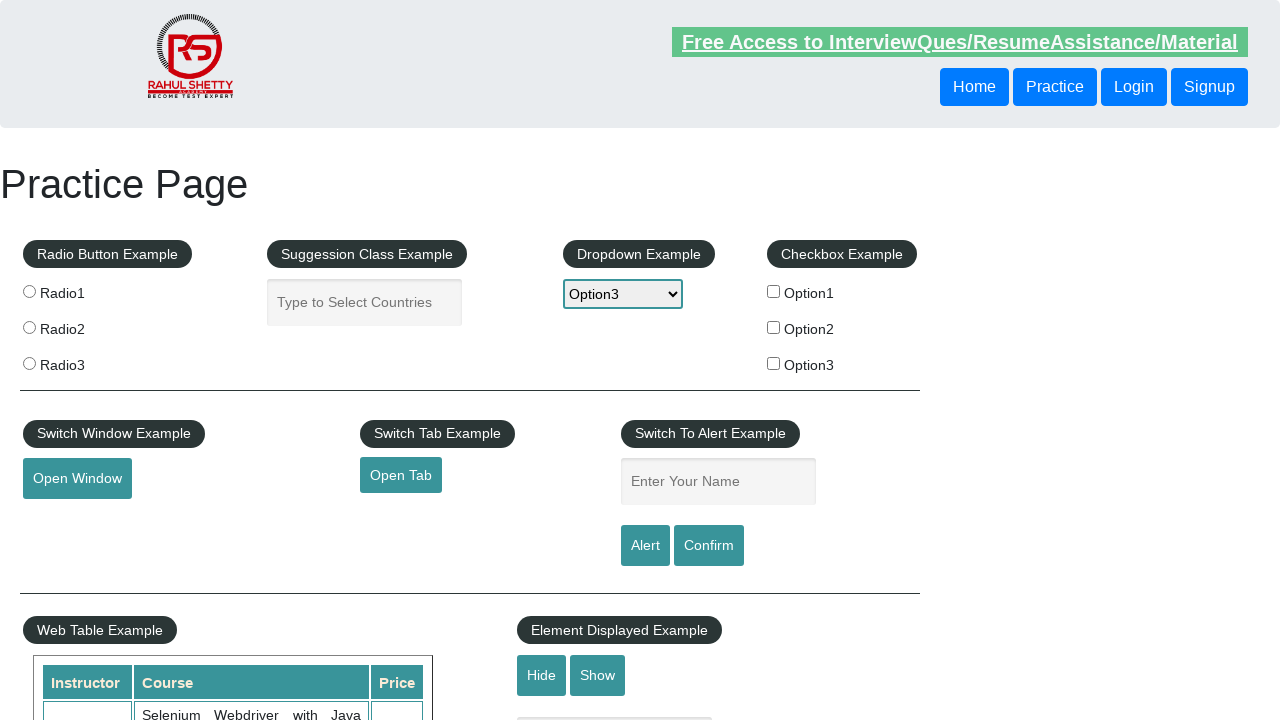

Selected dropdown option by value (option1) on #dropdown-class-example
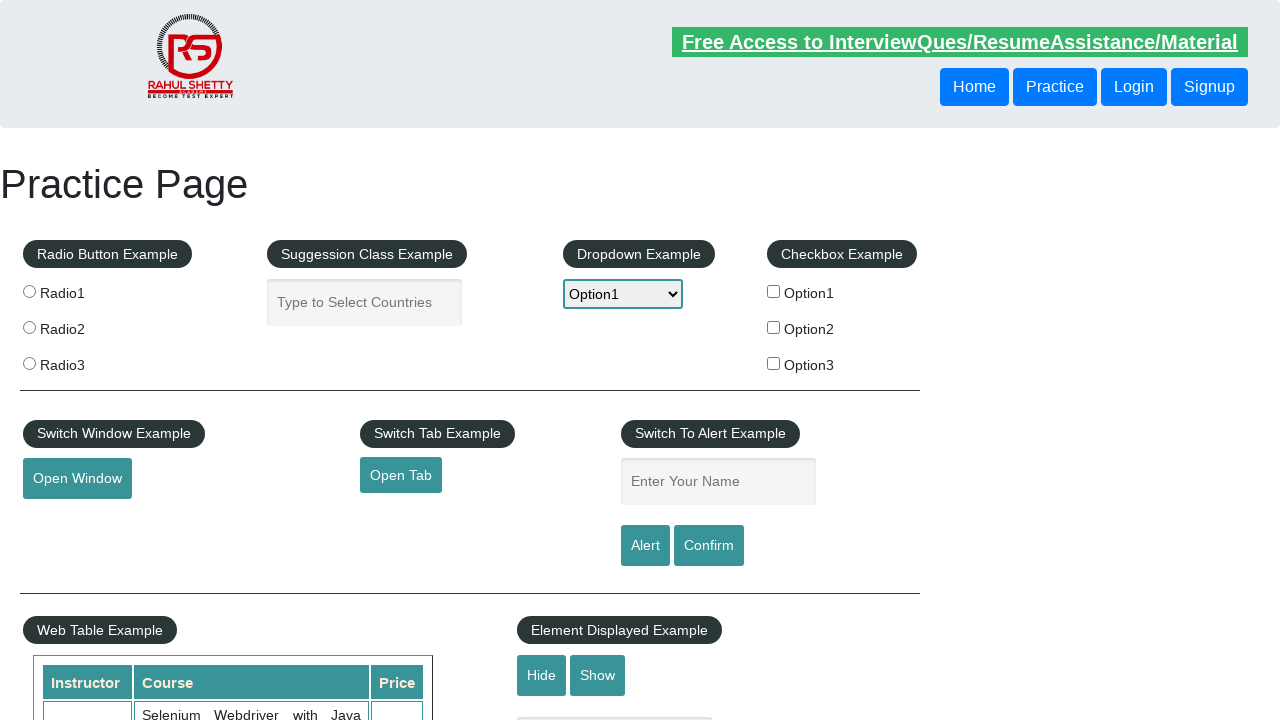

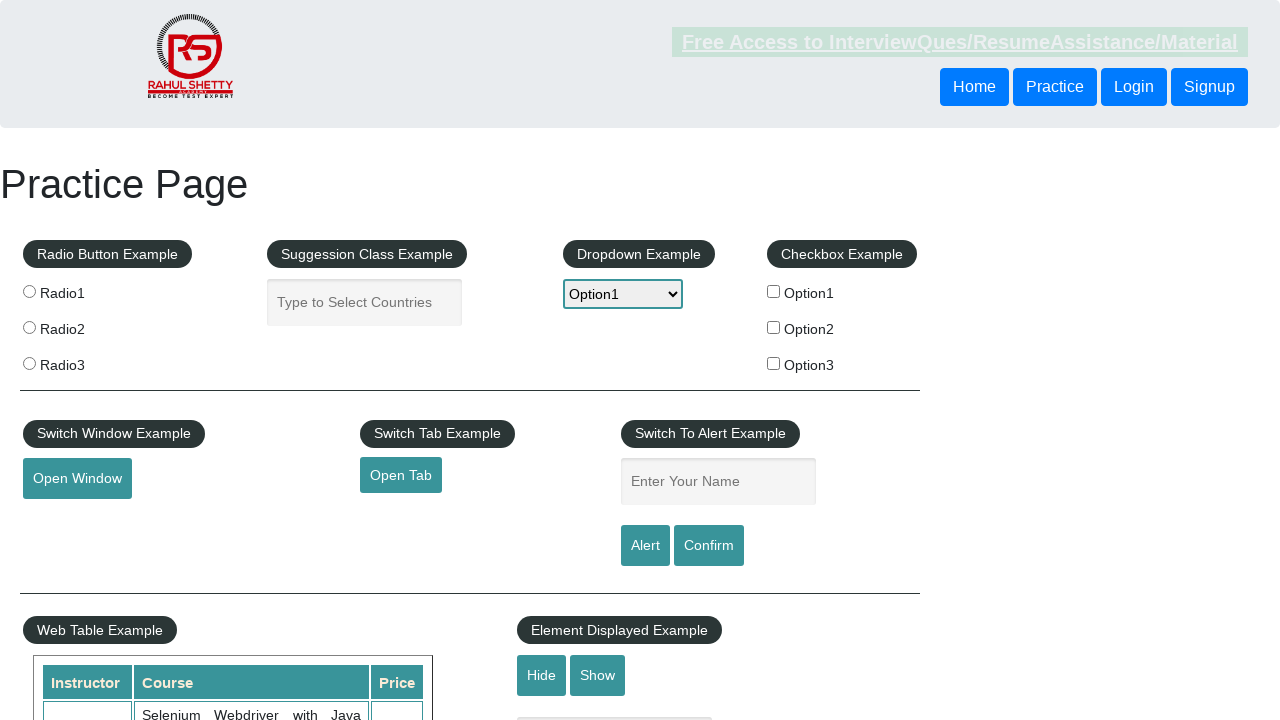